Tests input field maxlength attribute by filling it with the maximum allowed number of characters

Starting URL: https://rahulshettyacademy.com/AutomationPractice/

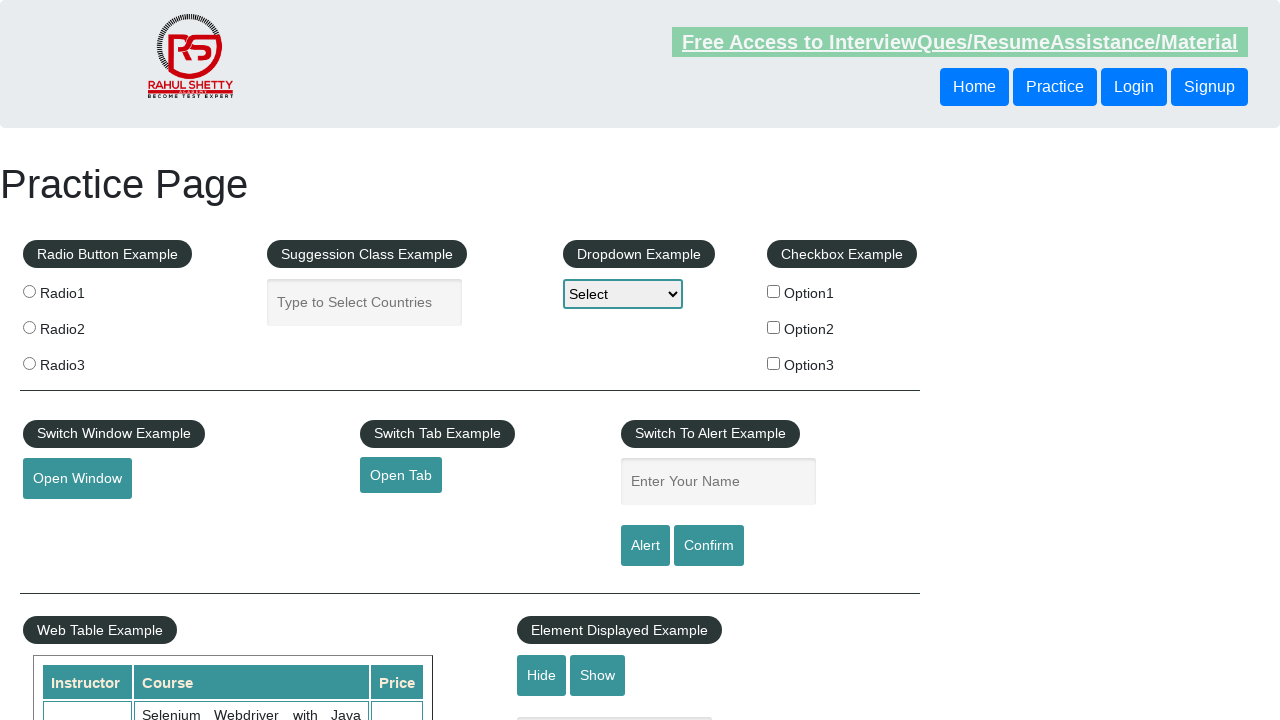

Located the name input field
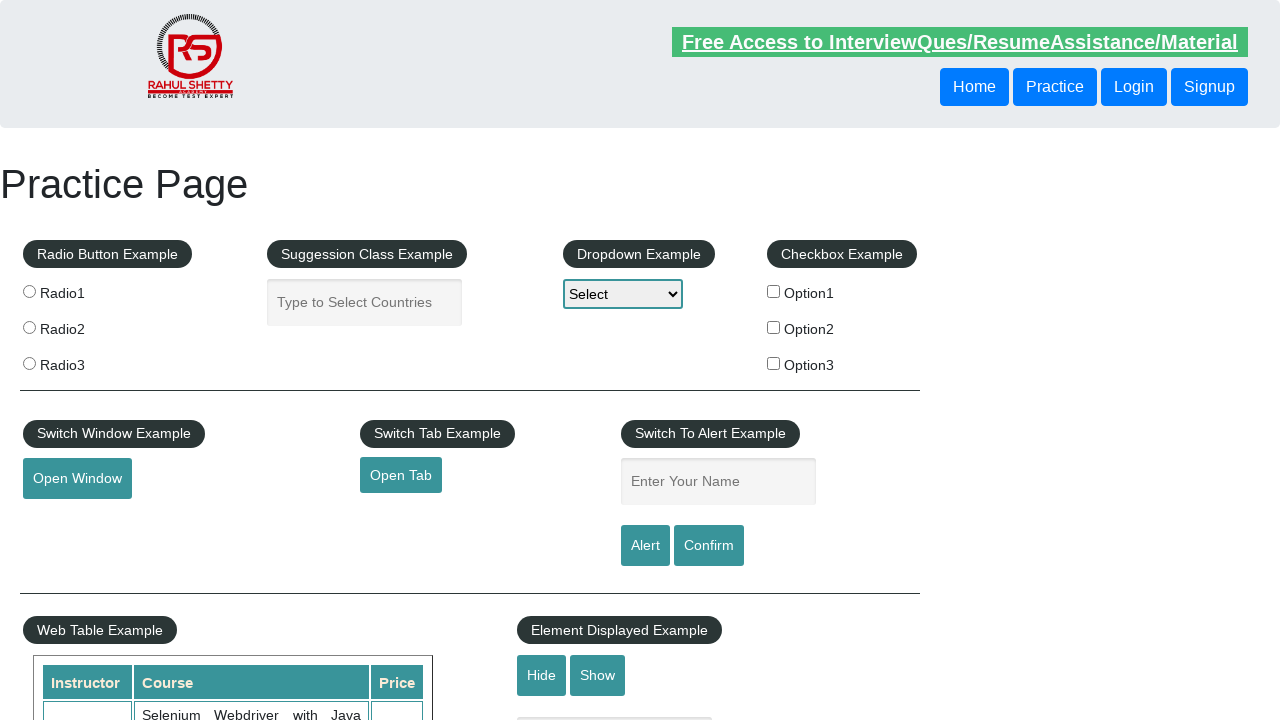

Retrieved maxlength attribute from name input field
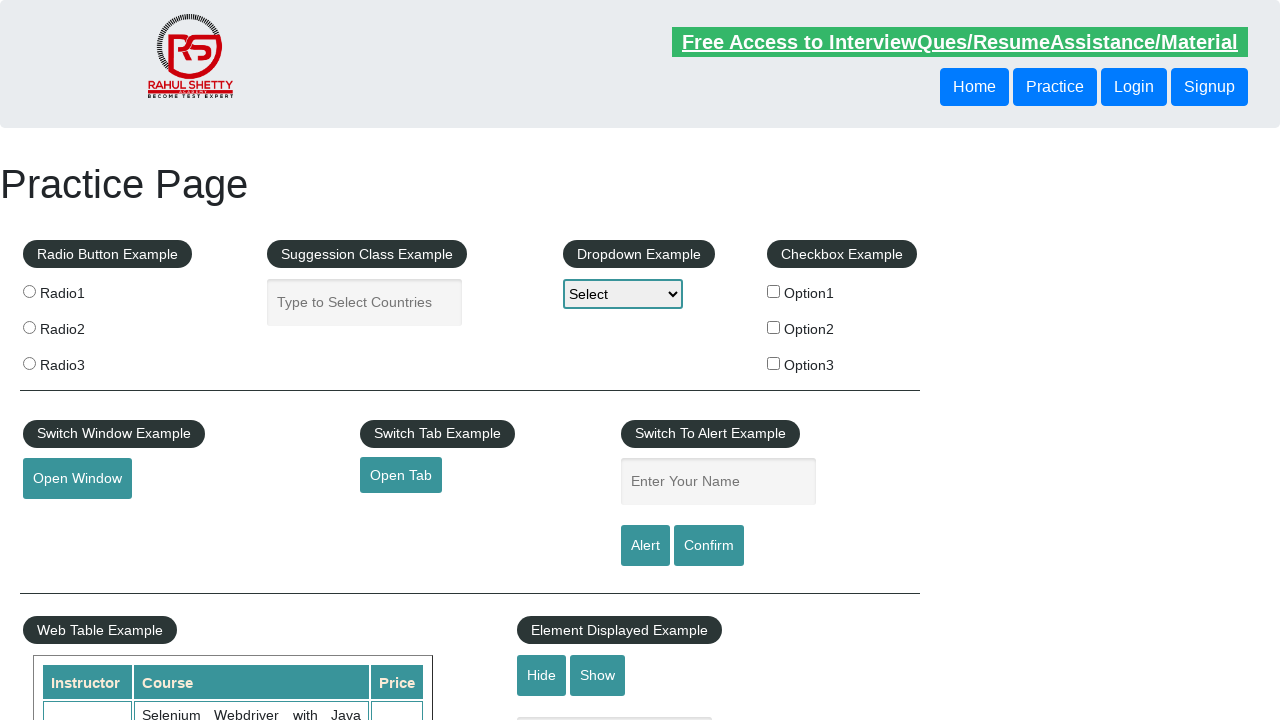

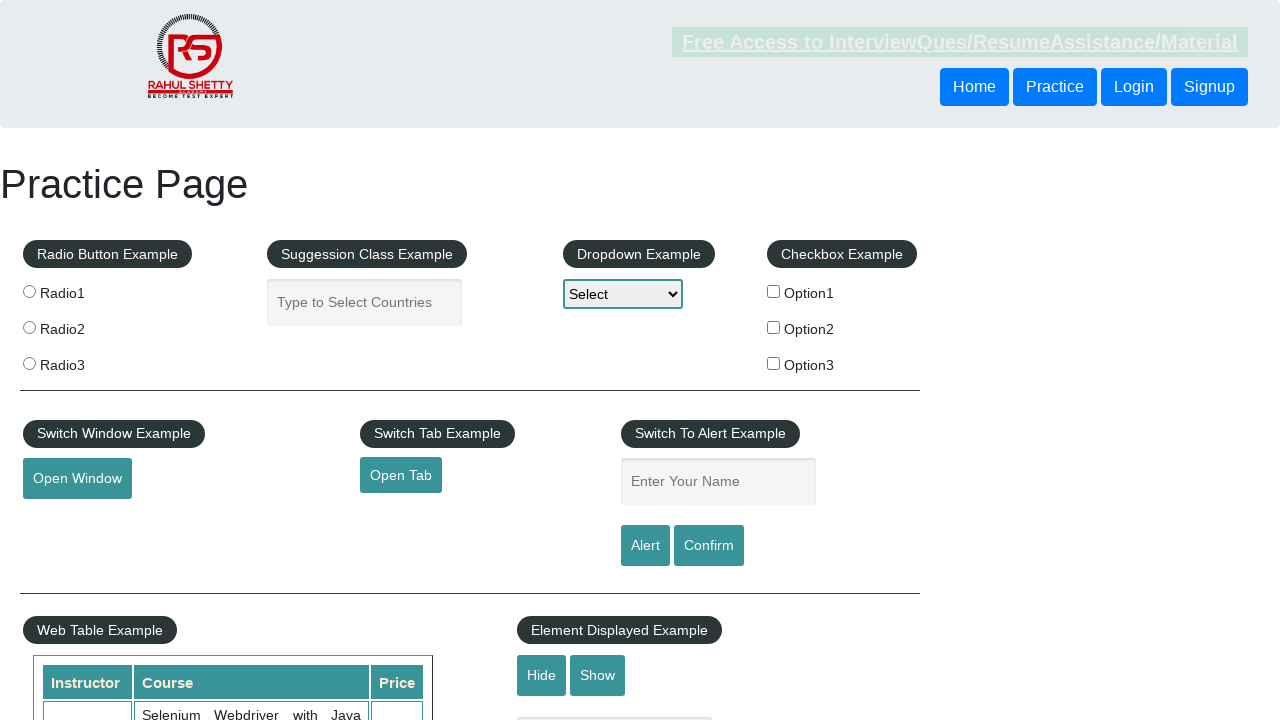